Tests the calculator's subtraction functionality by entering two numbers and verifying the difference is calculated correctly

Starting URL: https://testsheepnz.github.io/BasicCalculator.html

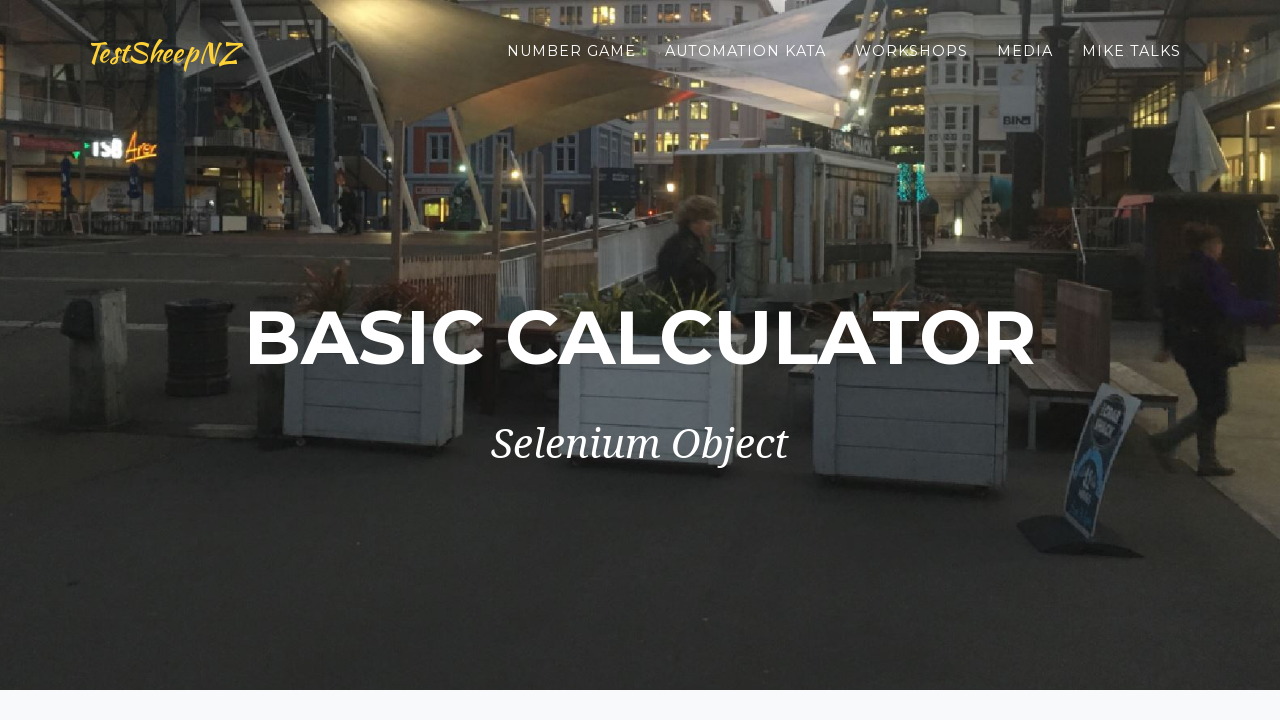

Filled first number field with '9' on #number1Field
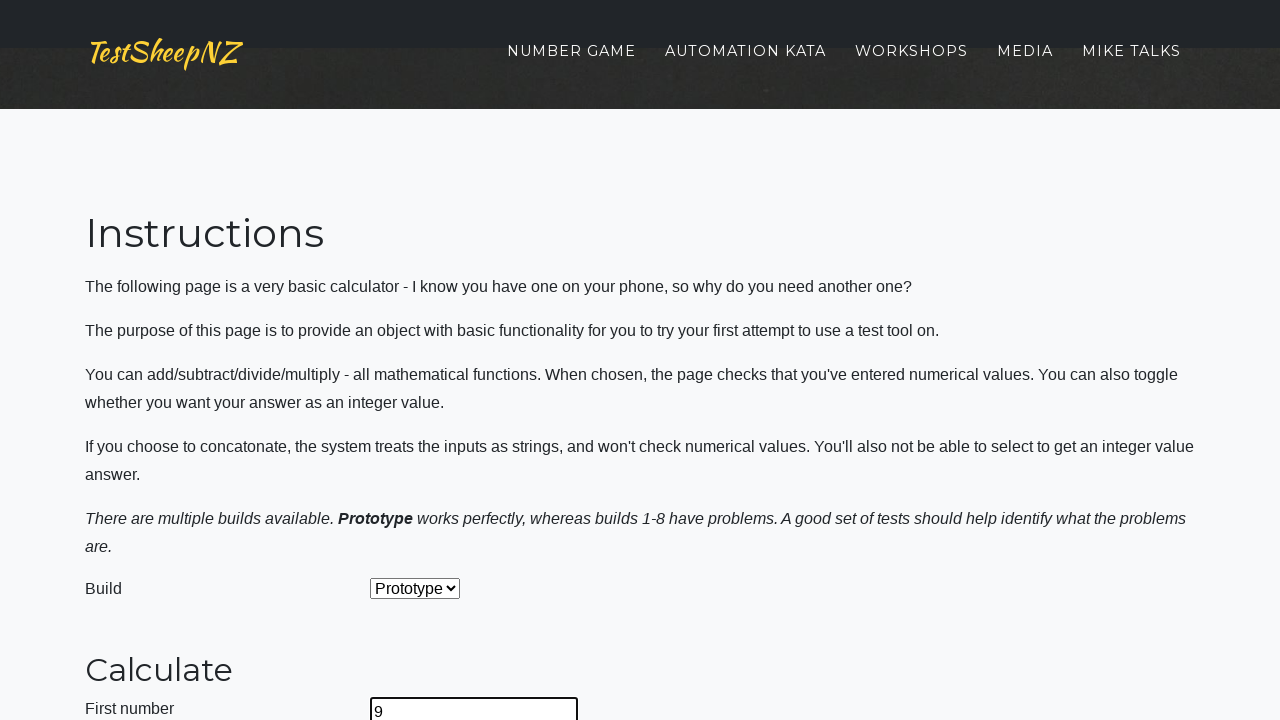

Filled second number field with '4' on #number2Field
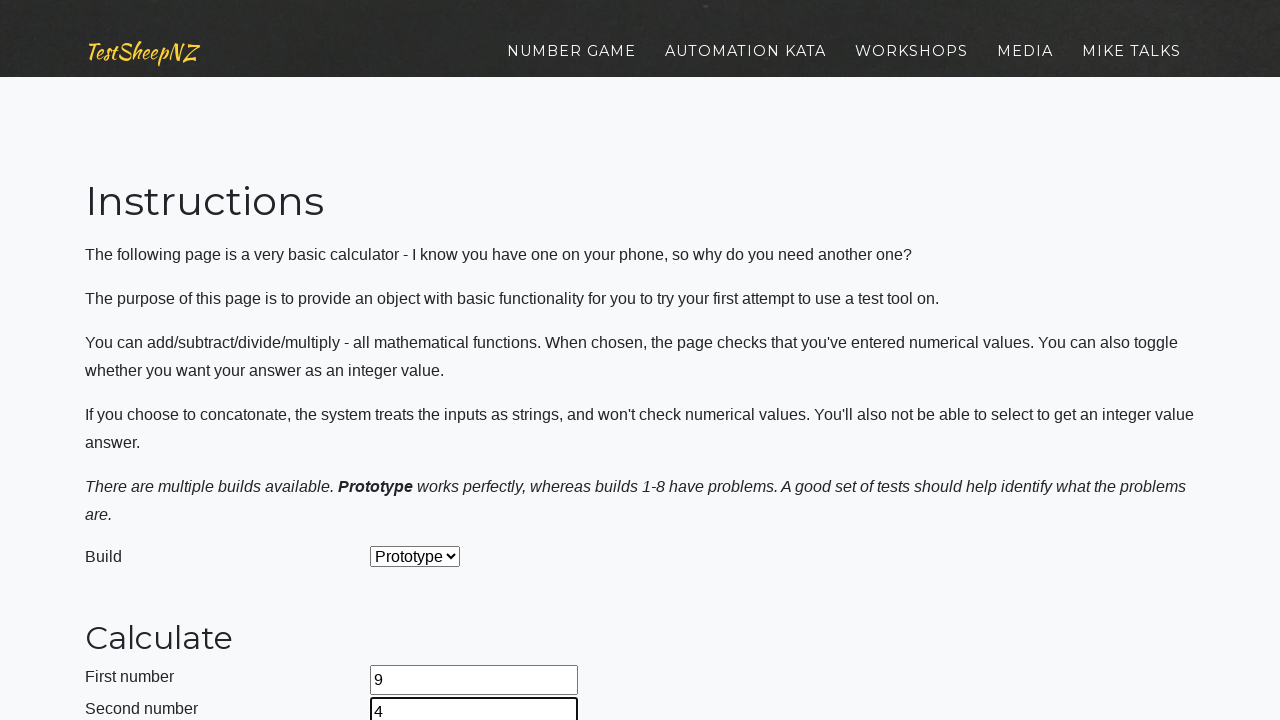

Selected 'Subtract' operation from dropdown on #selectOperationDropdown
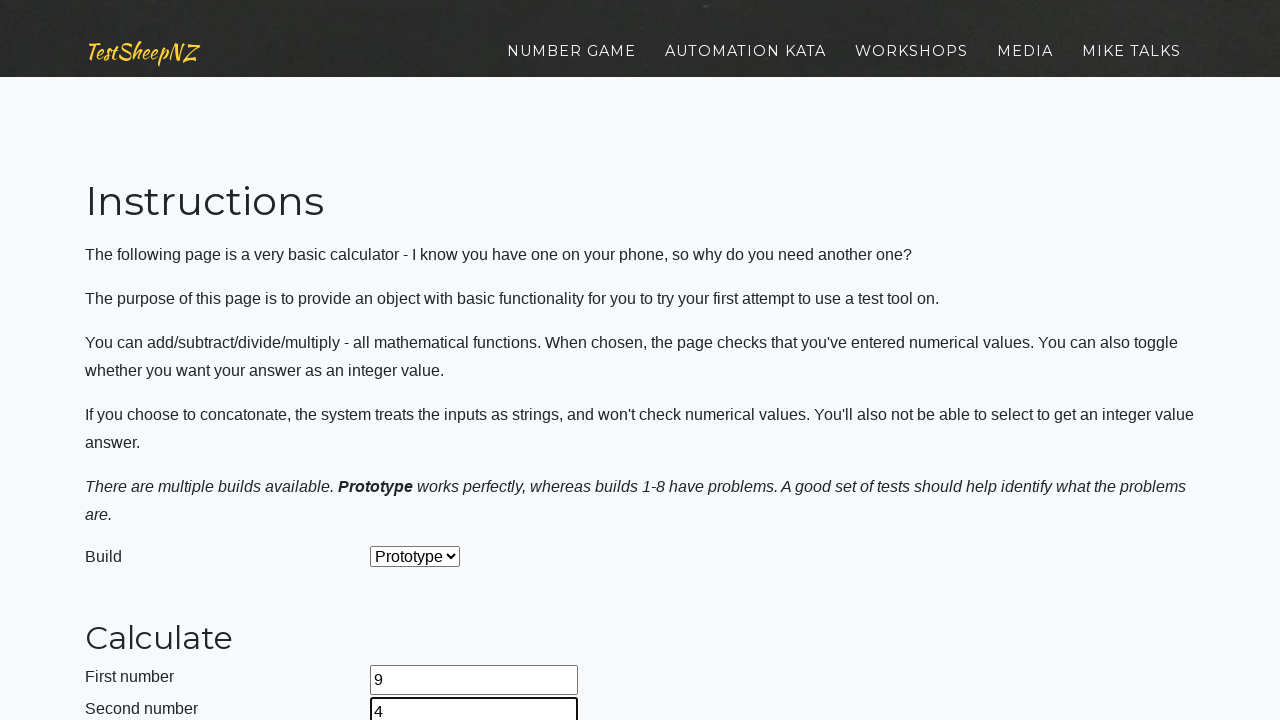

Clicked calculate button at (422, 361) on #calculateButton
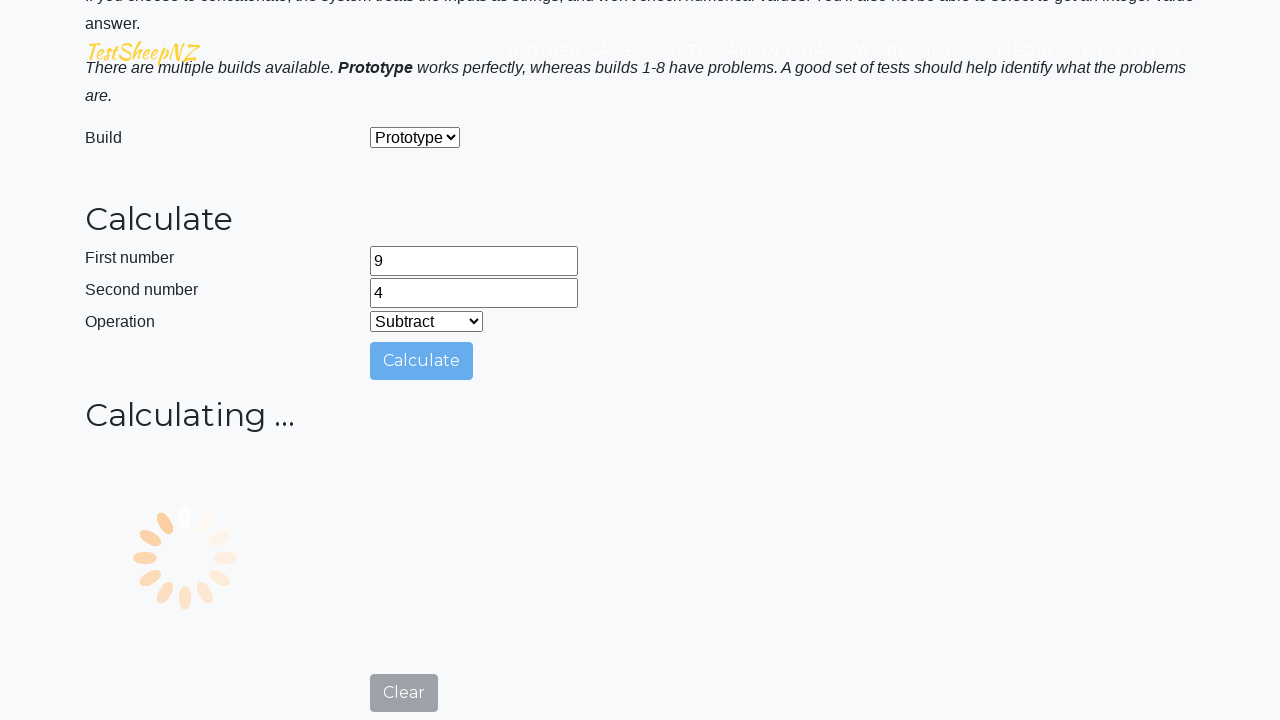

Verified subtraction result equals '5' (9 - 4 = 5)
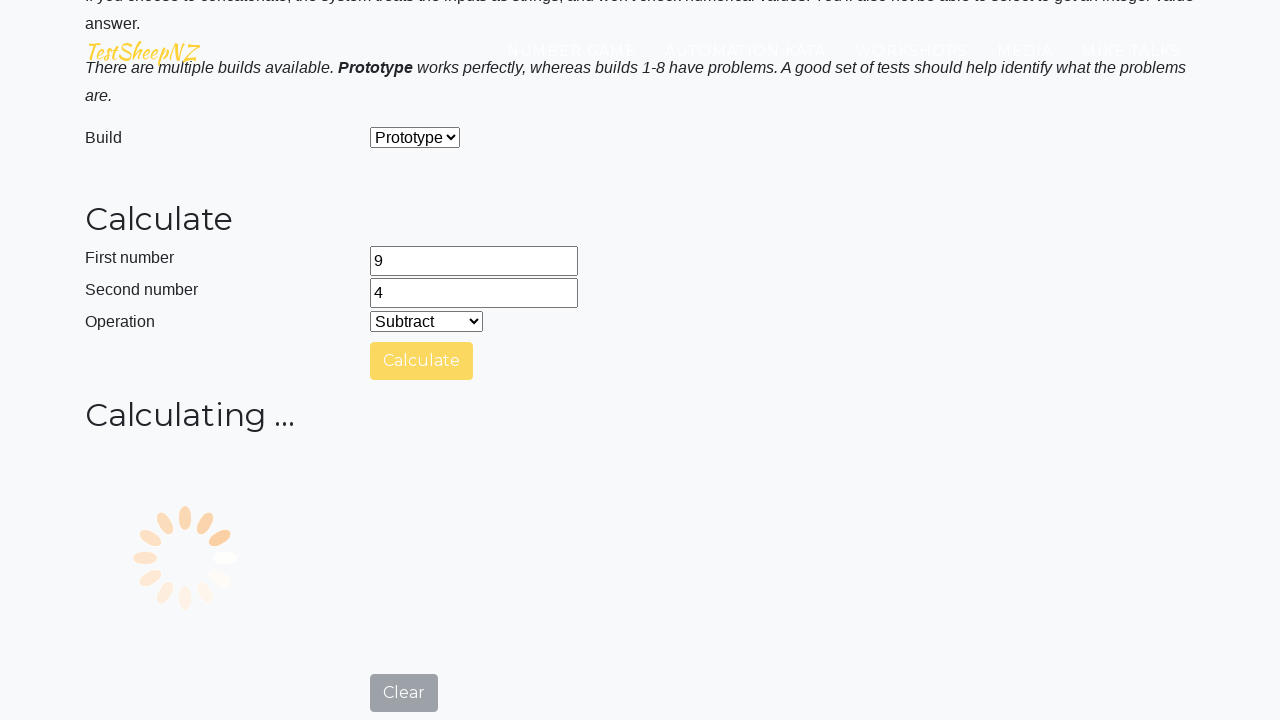

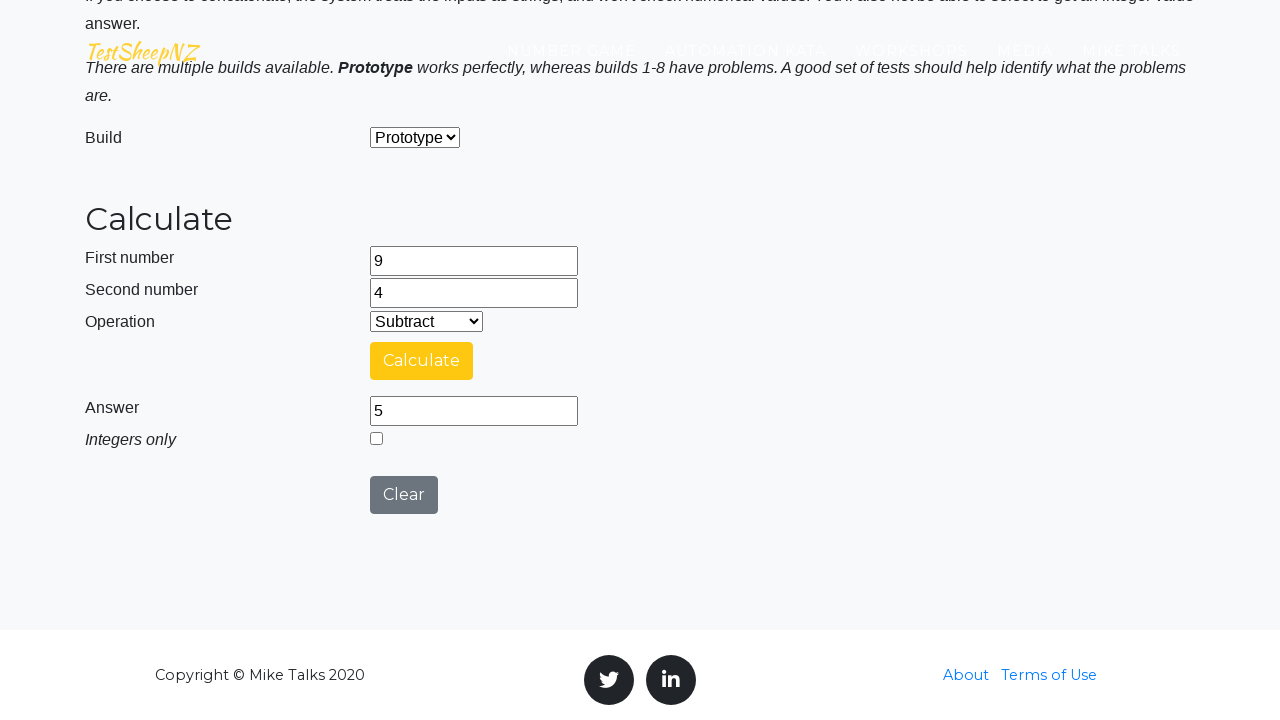